Tests iframe handling by switching between parent frame, child iframe, and default content, then clicking a menu button on W3Schools tryit editor page

Starting URL: https://www.w3schools.com/html/tryit.asp?filename=tryhtml_iframe_height_width

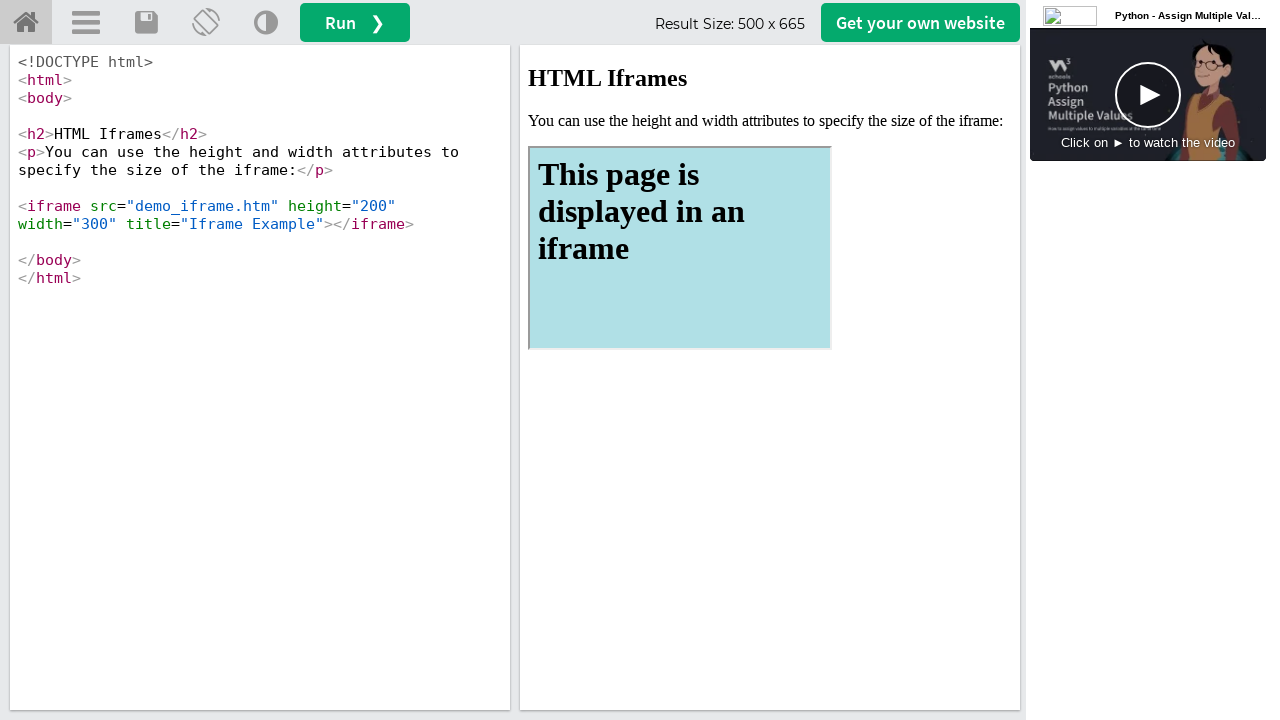

Located iframeResult frame
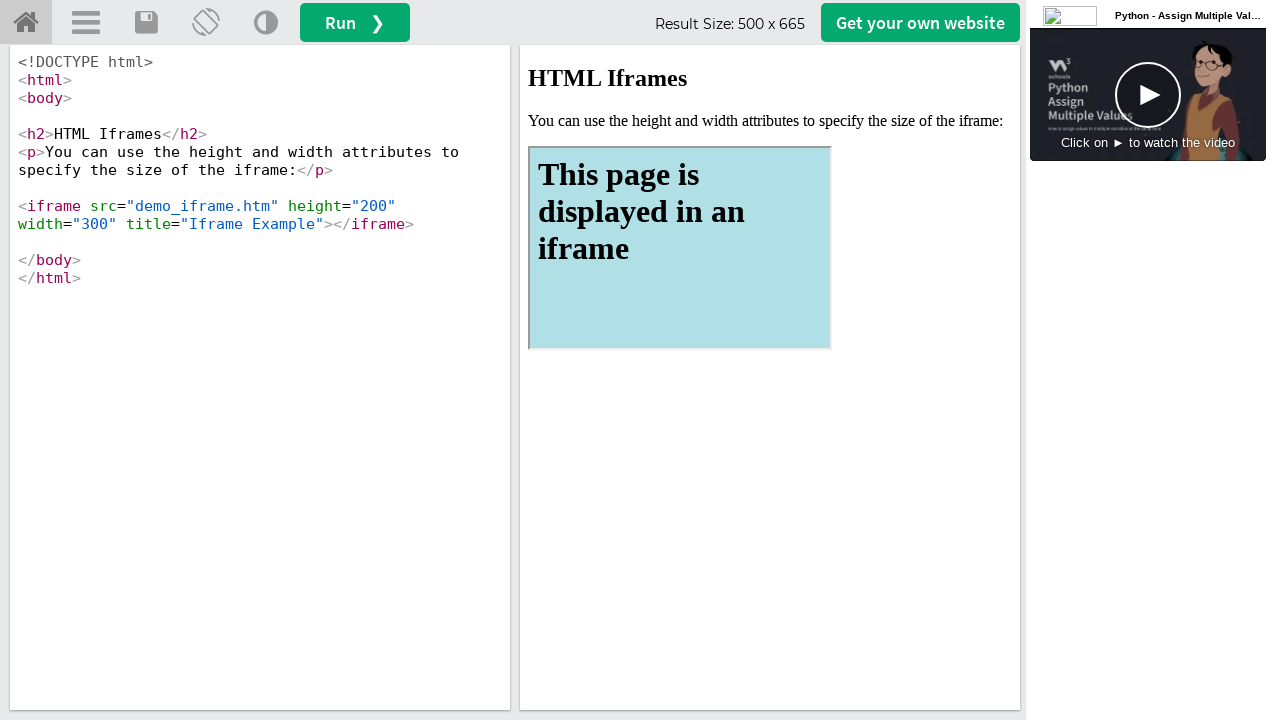

Retrieved paragraph text from iframeResult frame
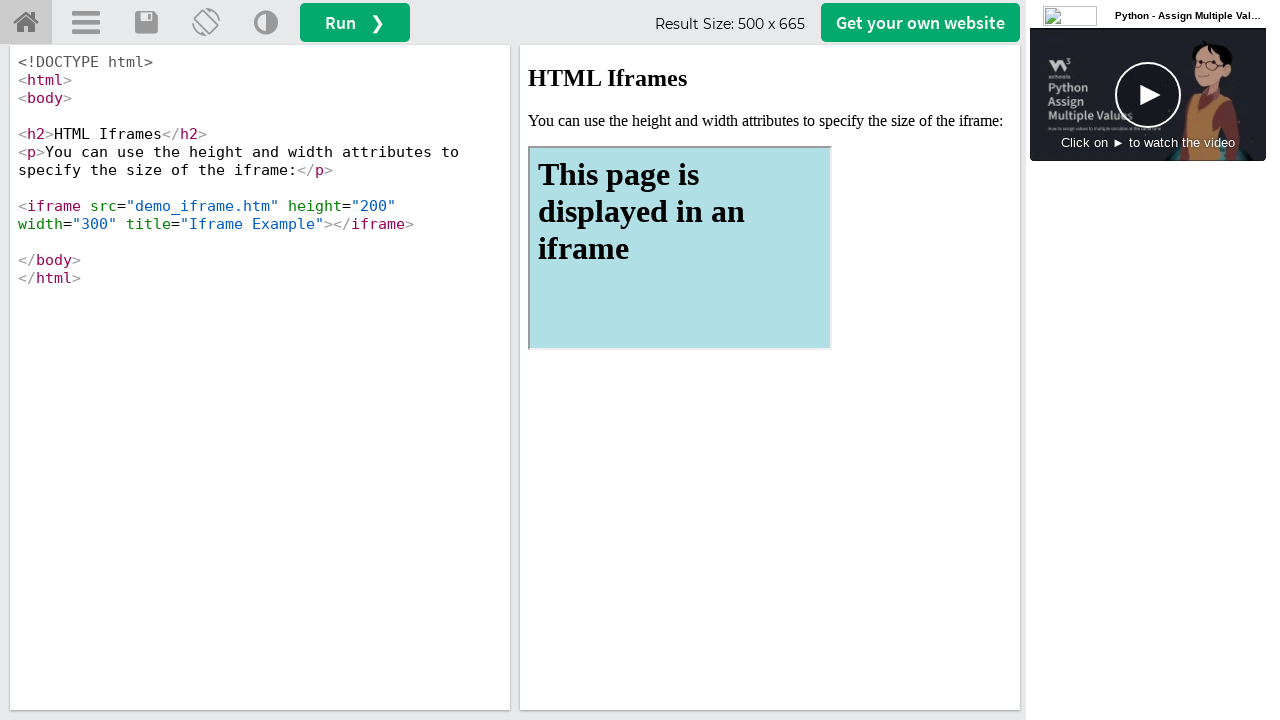

Located nested iframe within iframeResult
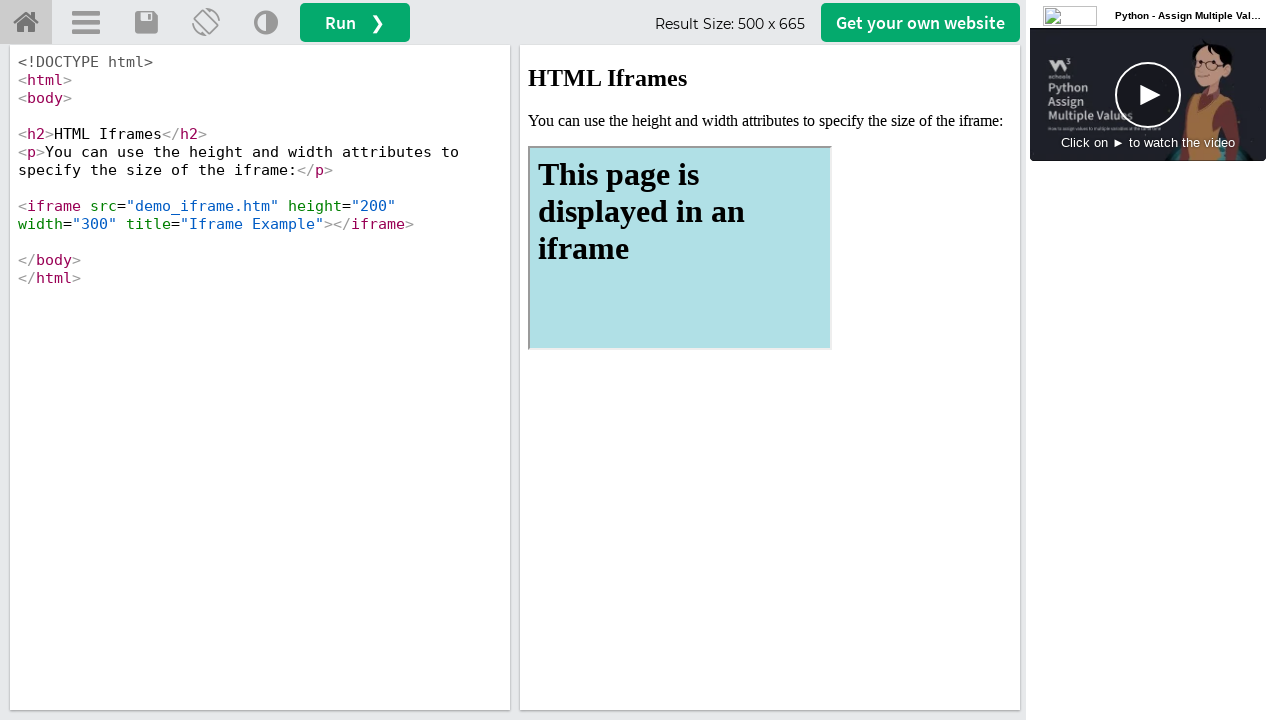

Retrieved h1 text from nested iframe
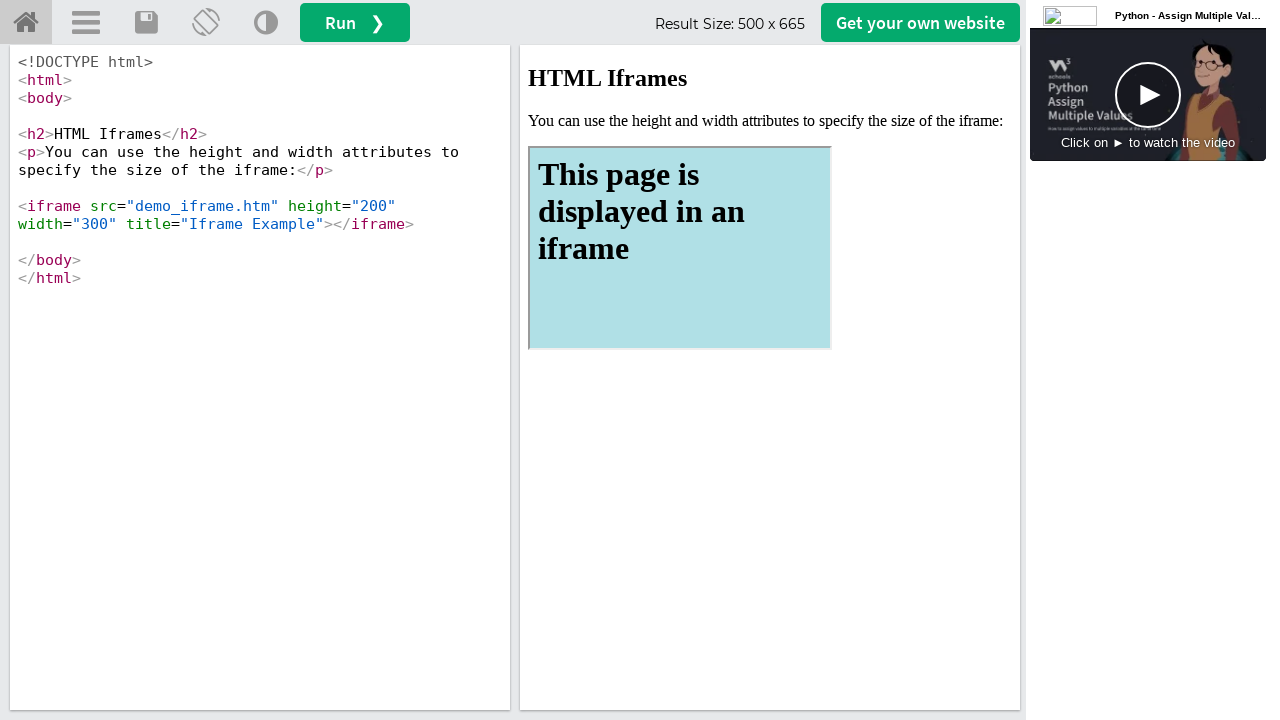

Clicked menu button on main page at (86, 23) on a#menuButton
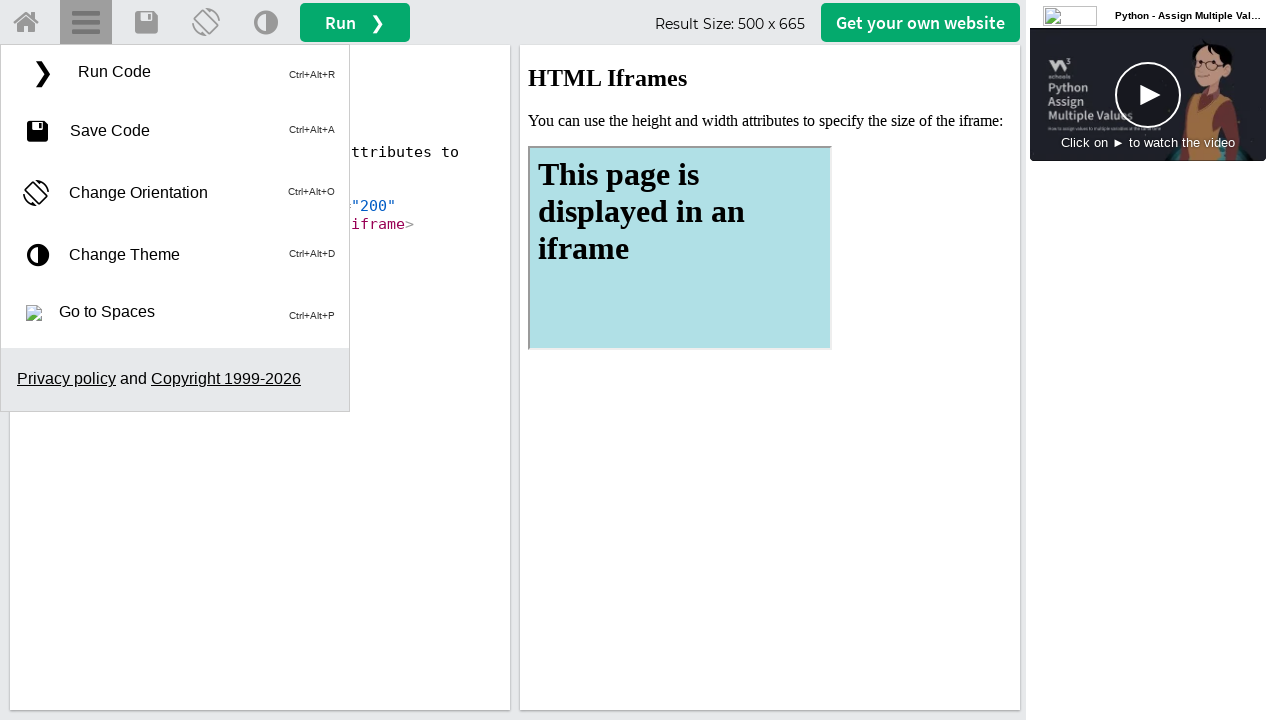

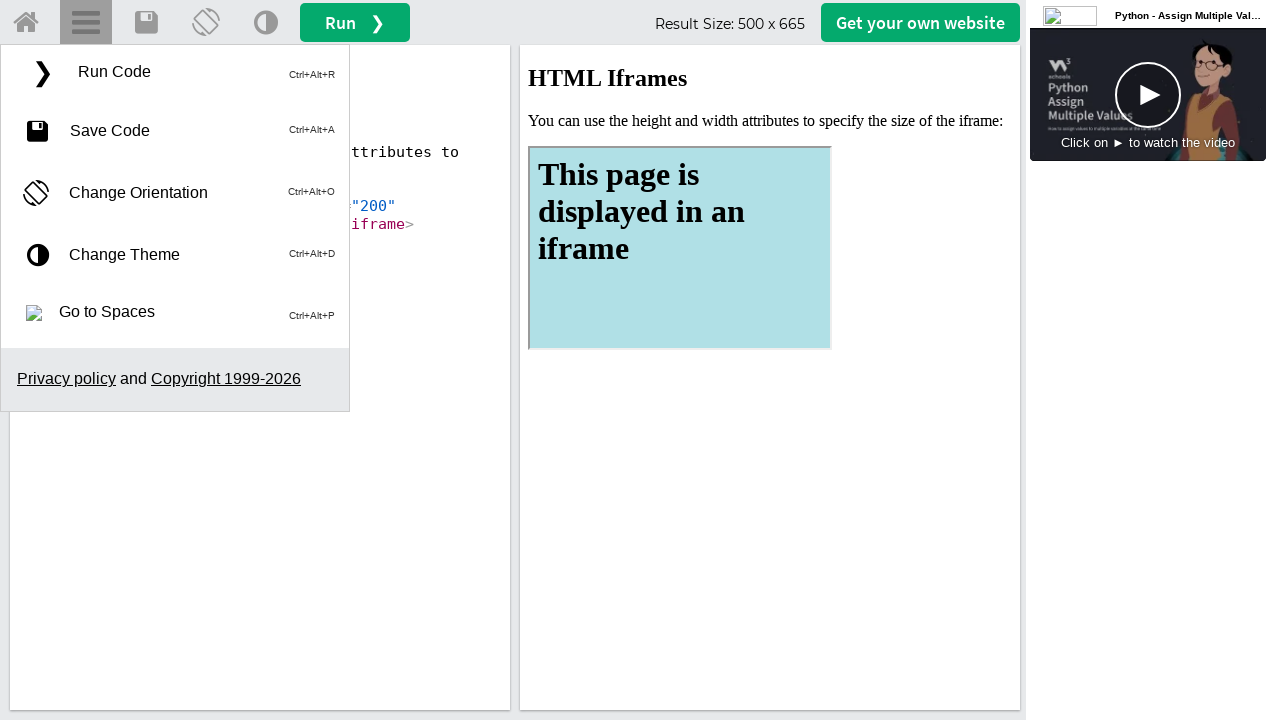